Edits an existing entry in the web table by clicking the edit button and modifying all form fields.

Starting URL: https://demoqa.com/webtables

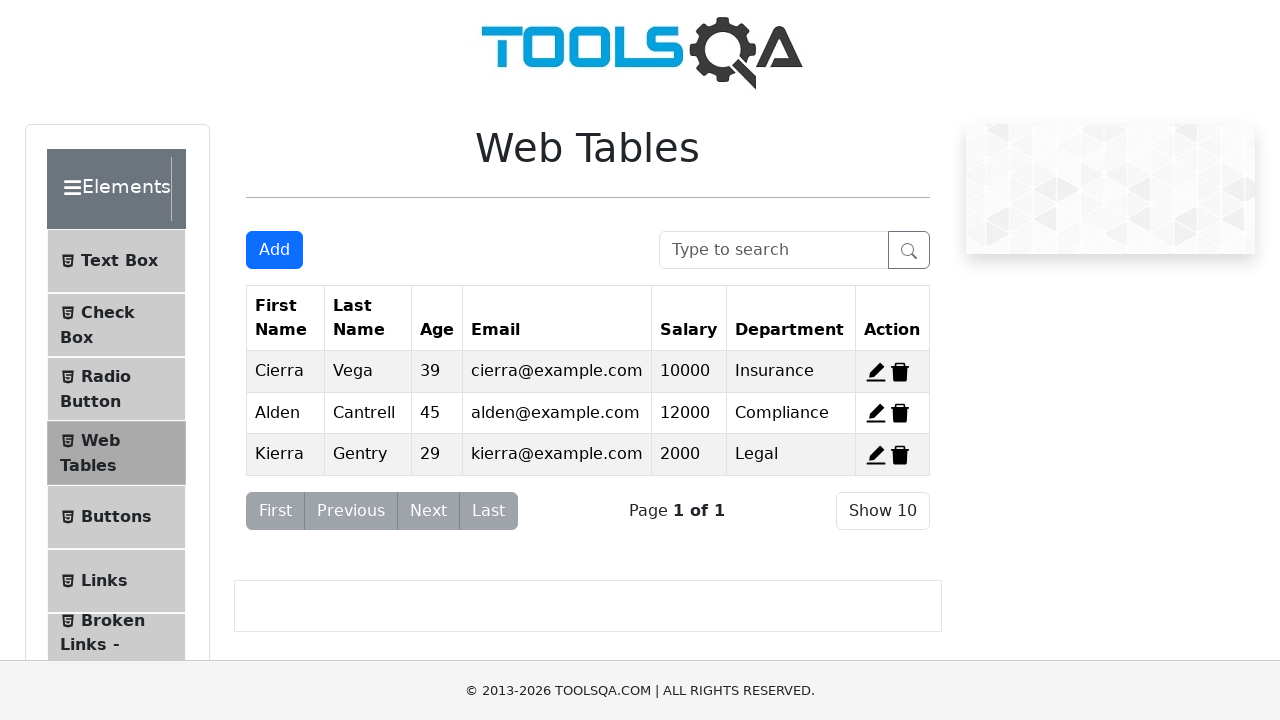

Clicked Edit button on first entry at (876, 372) on span[title='Edit']
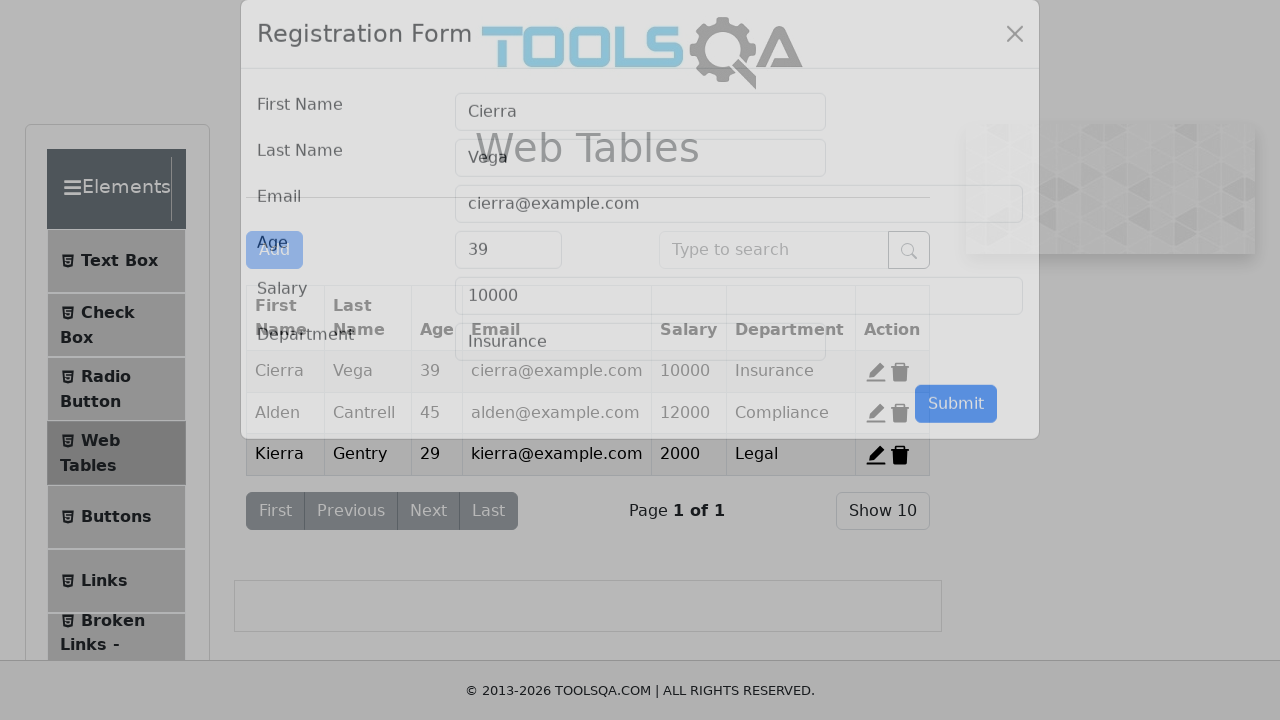

Clicked firstName field at (640, 141) on #firstName
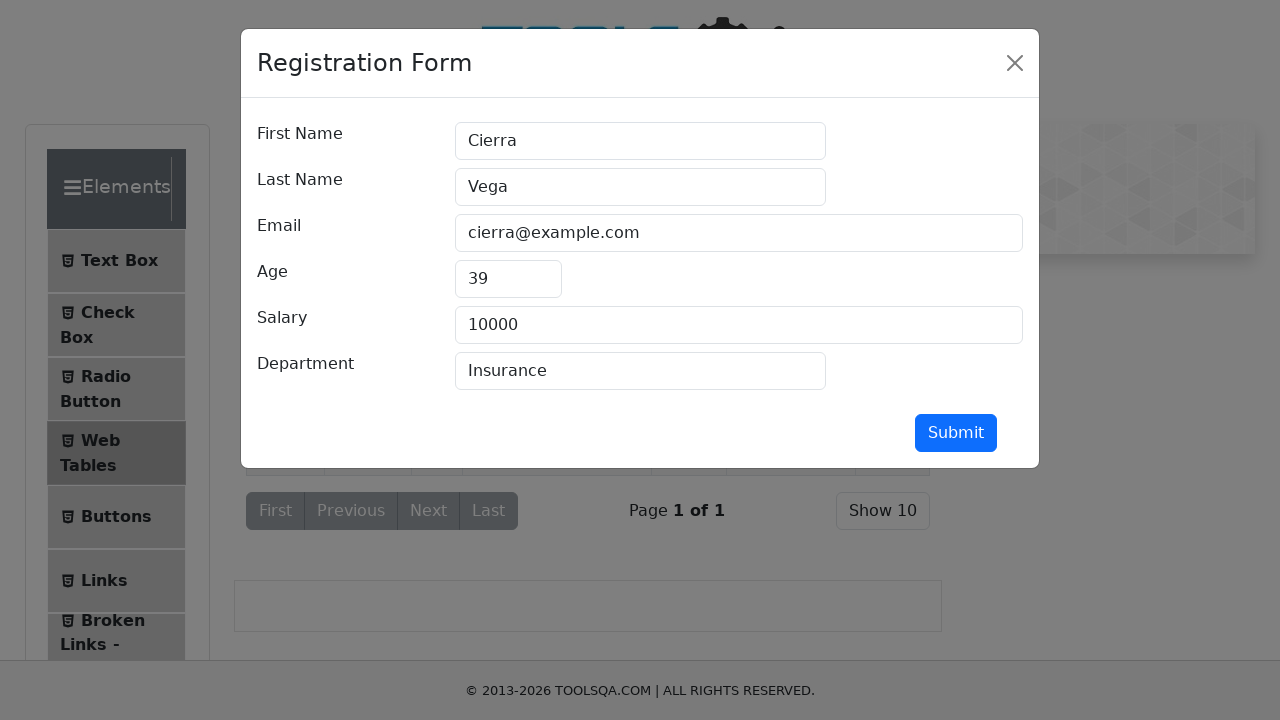

Filled firstName field with 'Jennifer' on #firstName
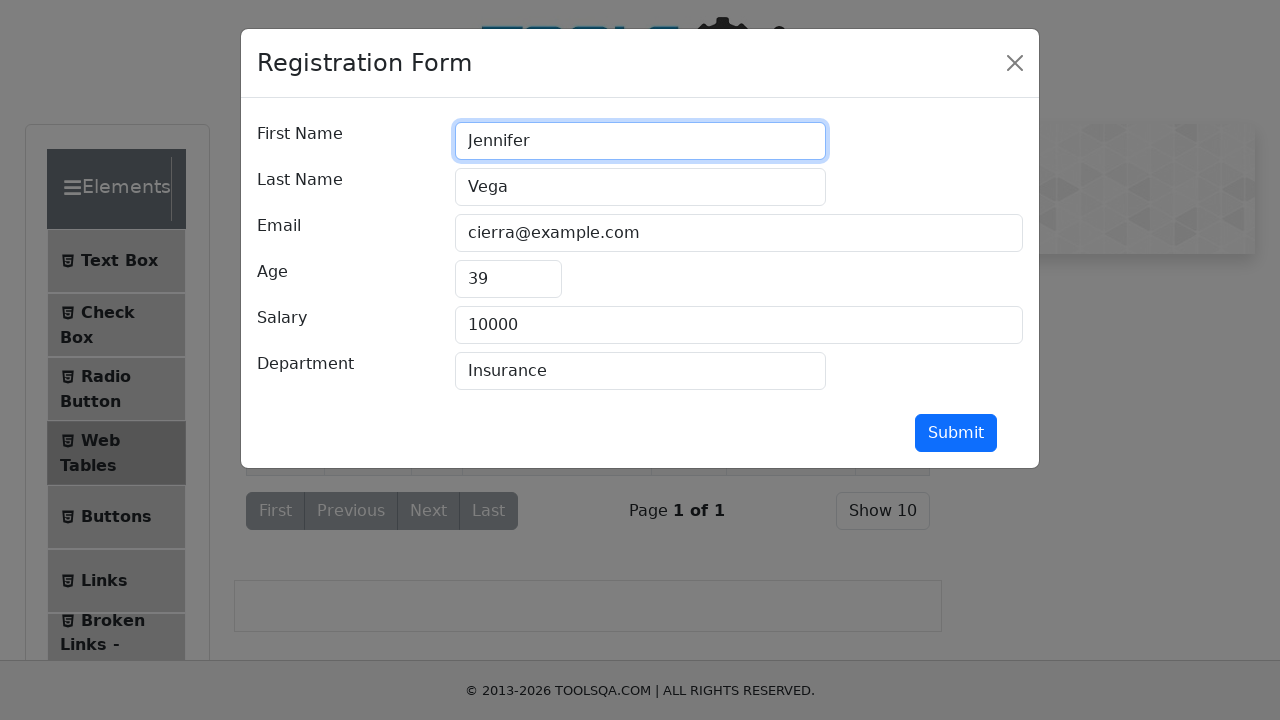

Clicked lastName field at (640, 187) on #lastName
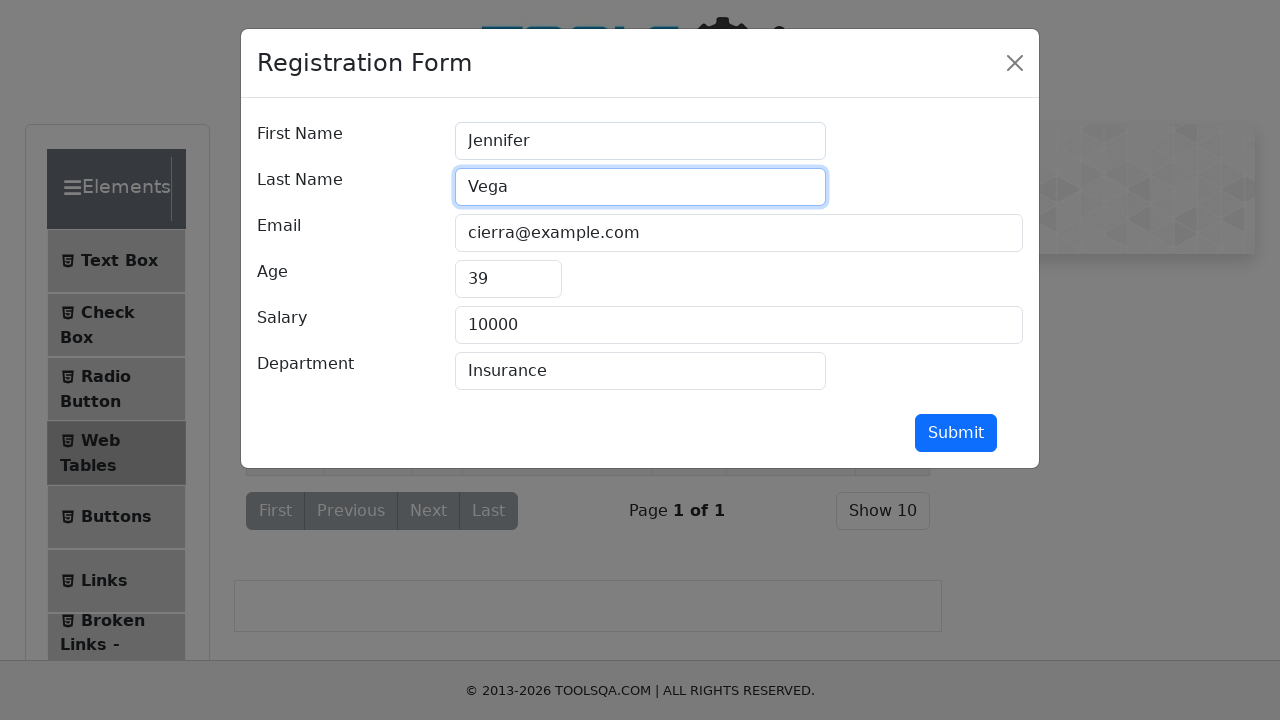

Filled lastName field with 'Williams' on #lastName
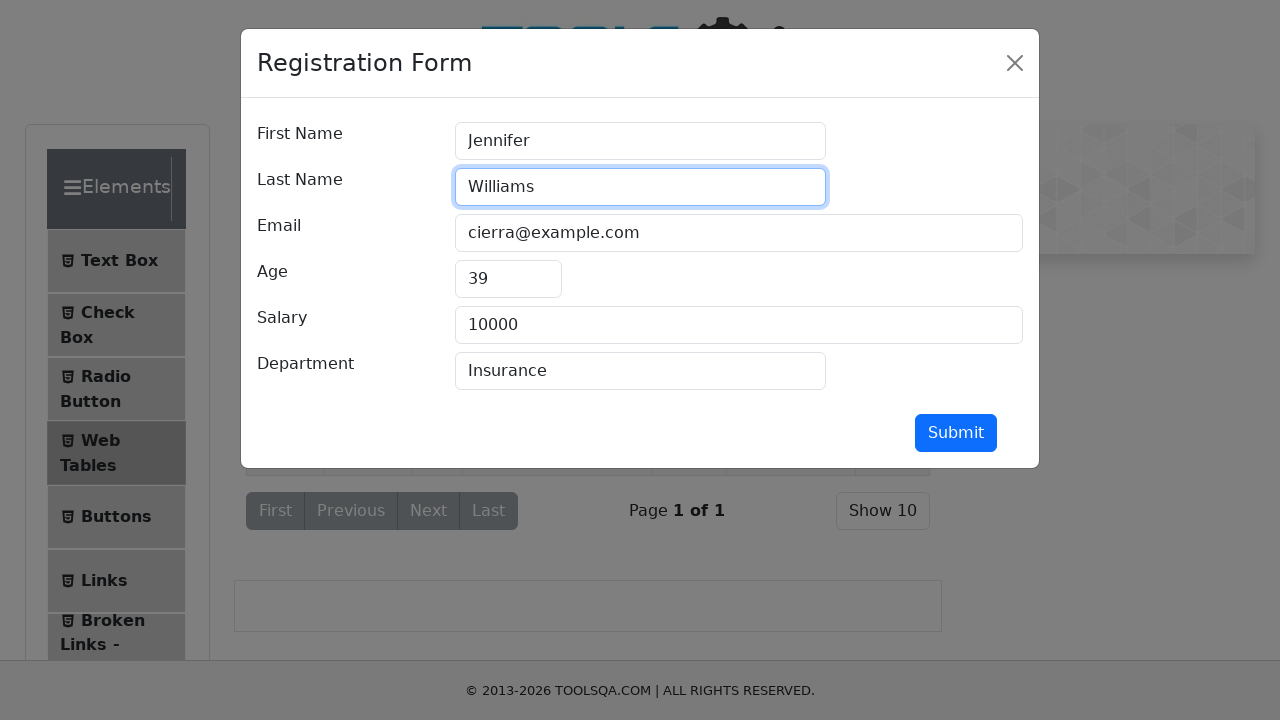

Clicked userEmail field at (739, 233) on #userEmail
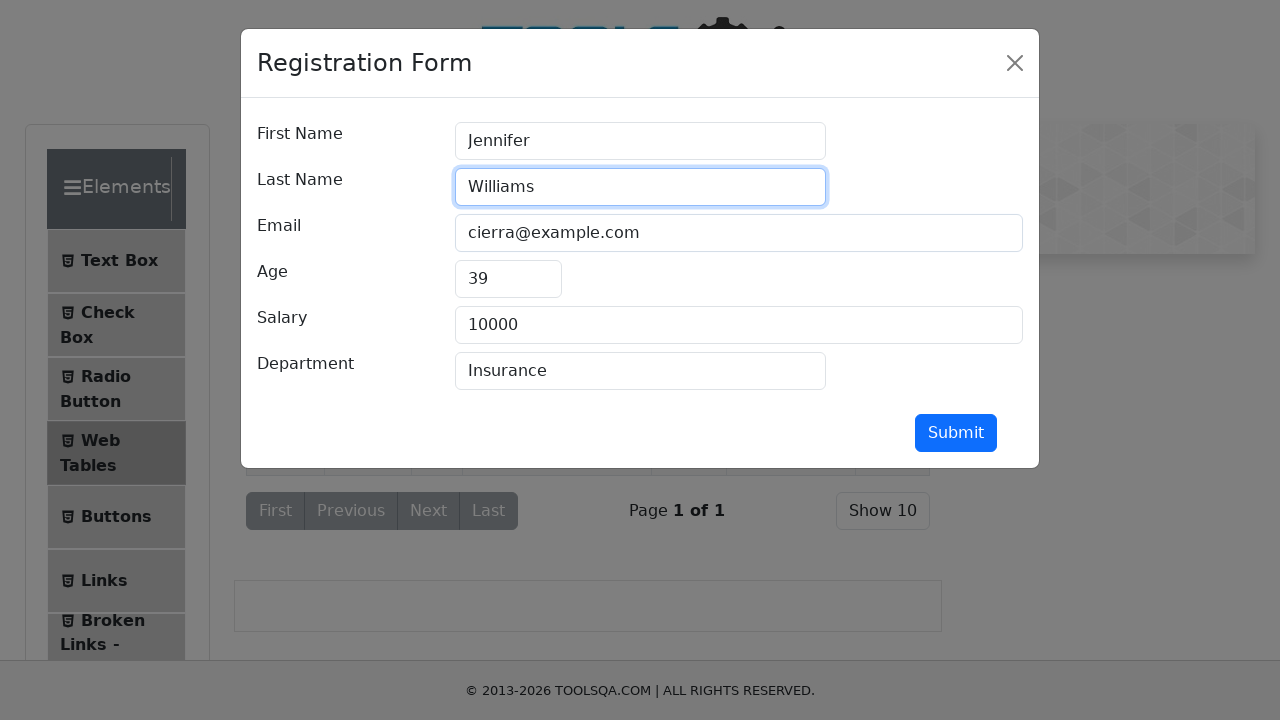

Filled userEmail field with 'jennifer.williams@example.com' on #userEmail
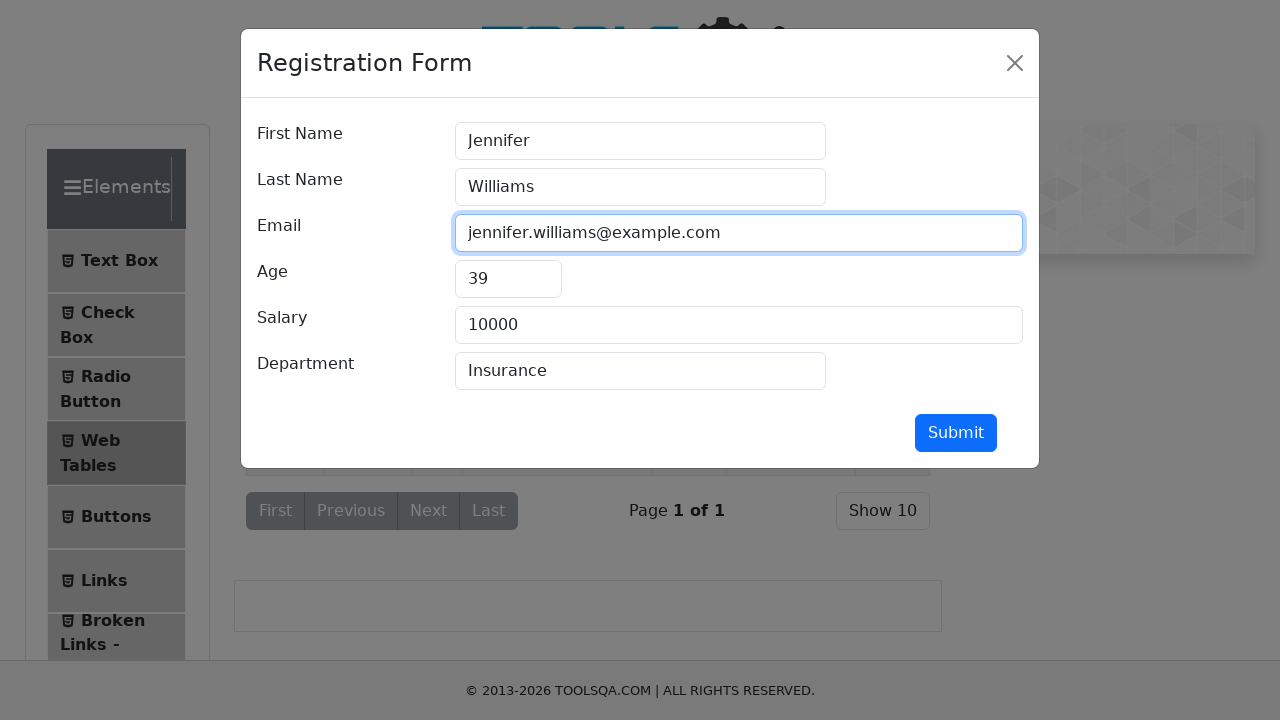

Clicked age field at (508, 279) on #age
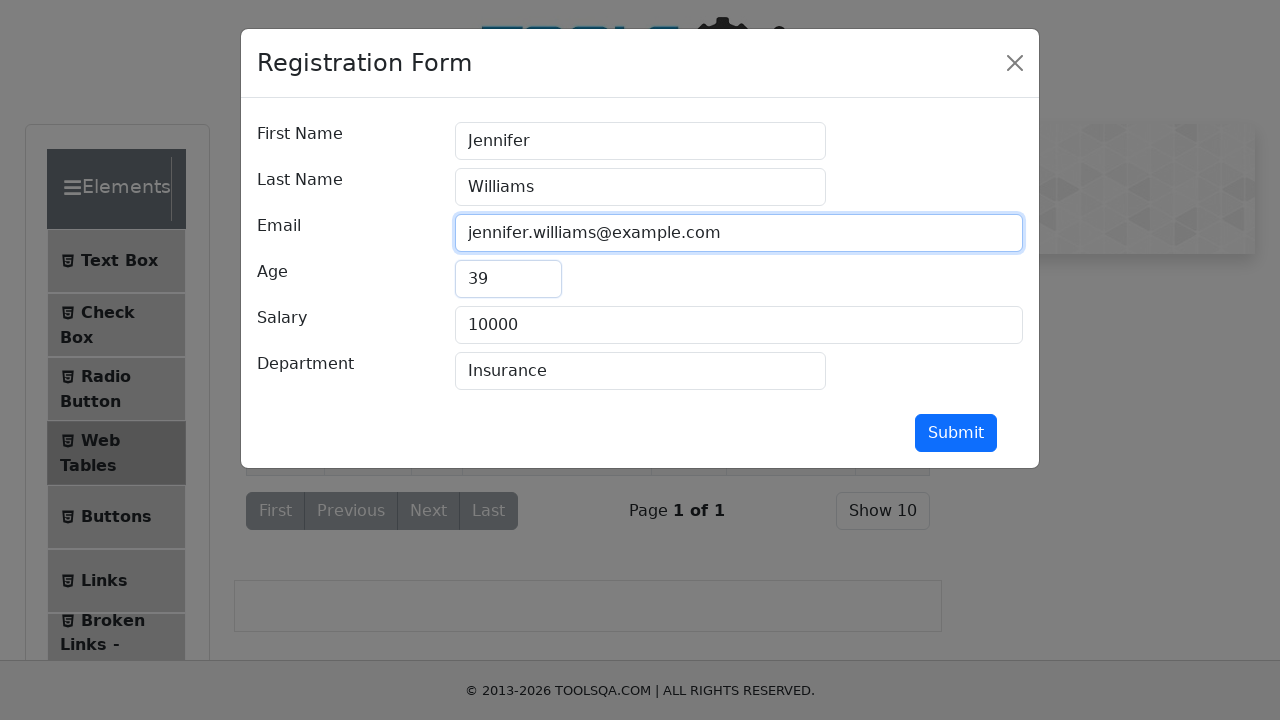

Filled age field with '28' on #age
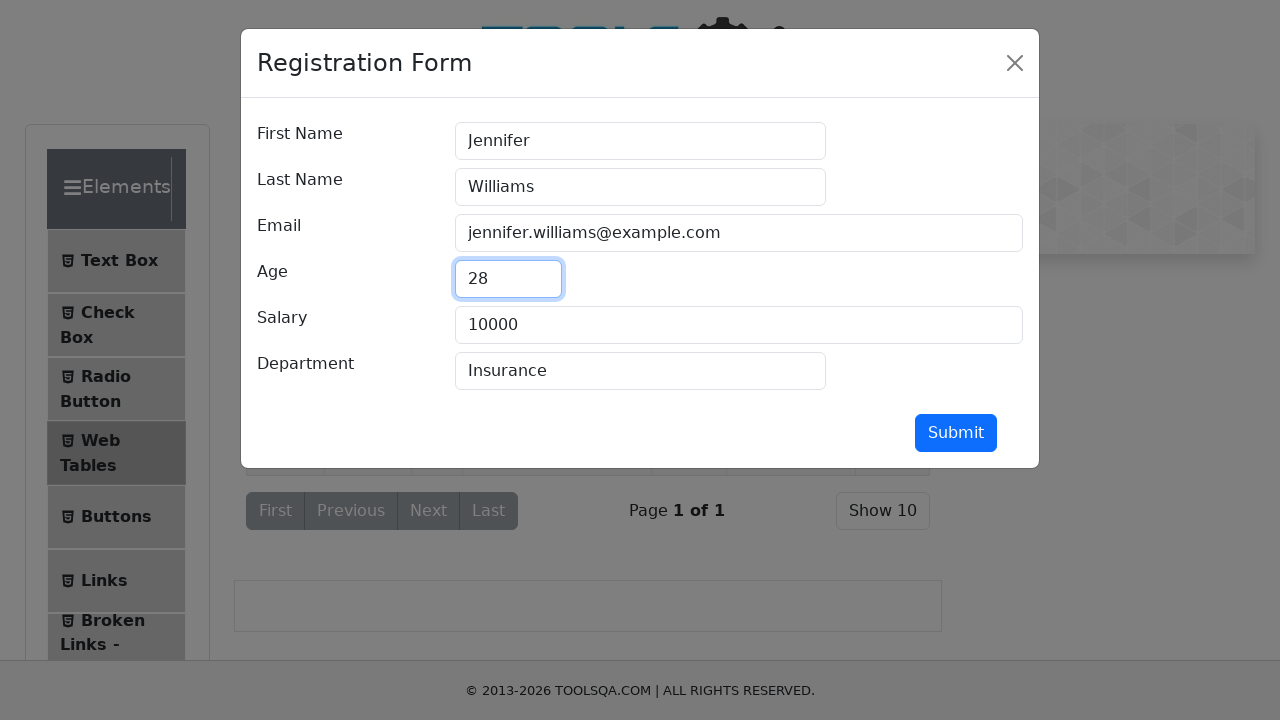

Clicked salary field at (739, 325) on #salary
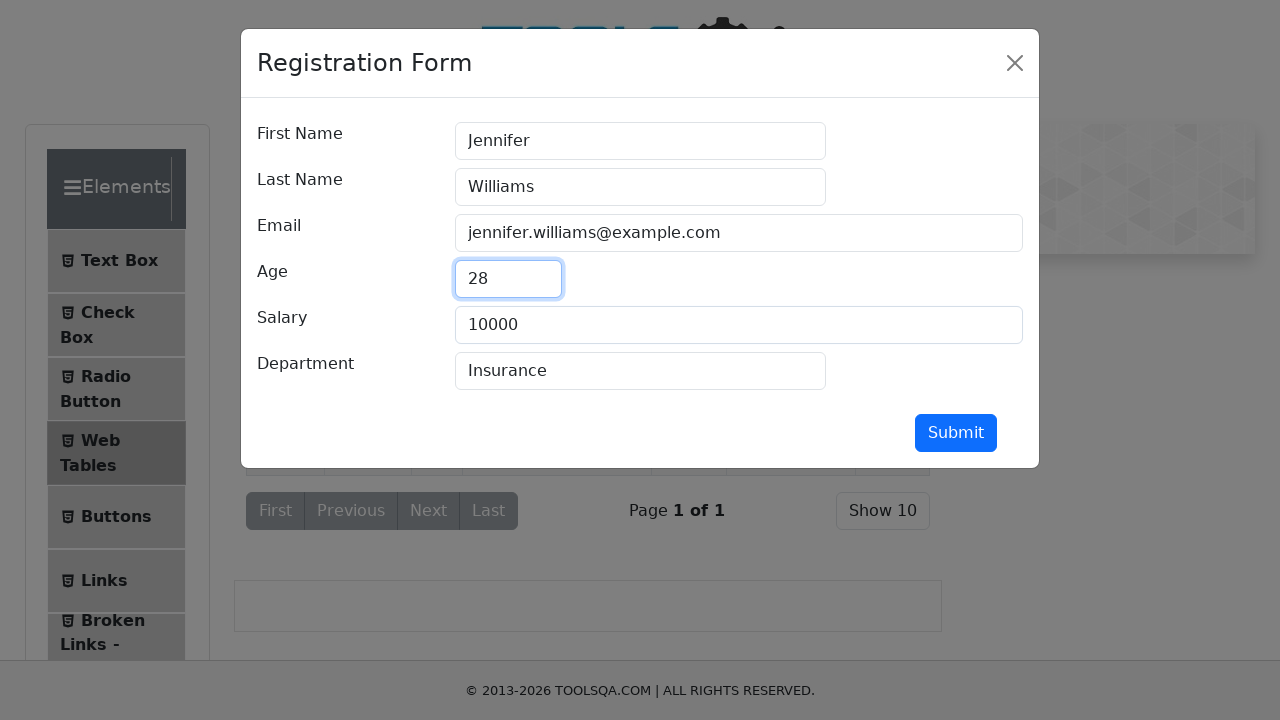

Filled salary field with '72000' on #salary
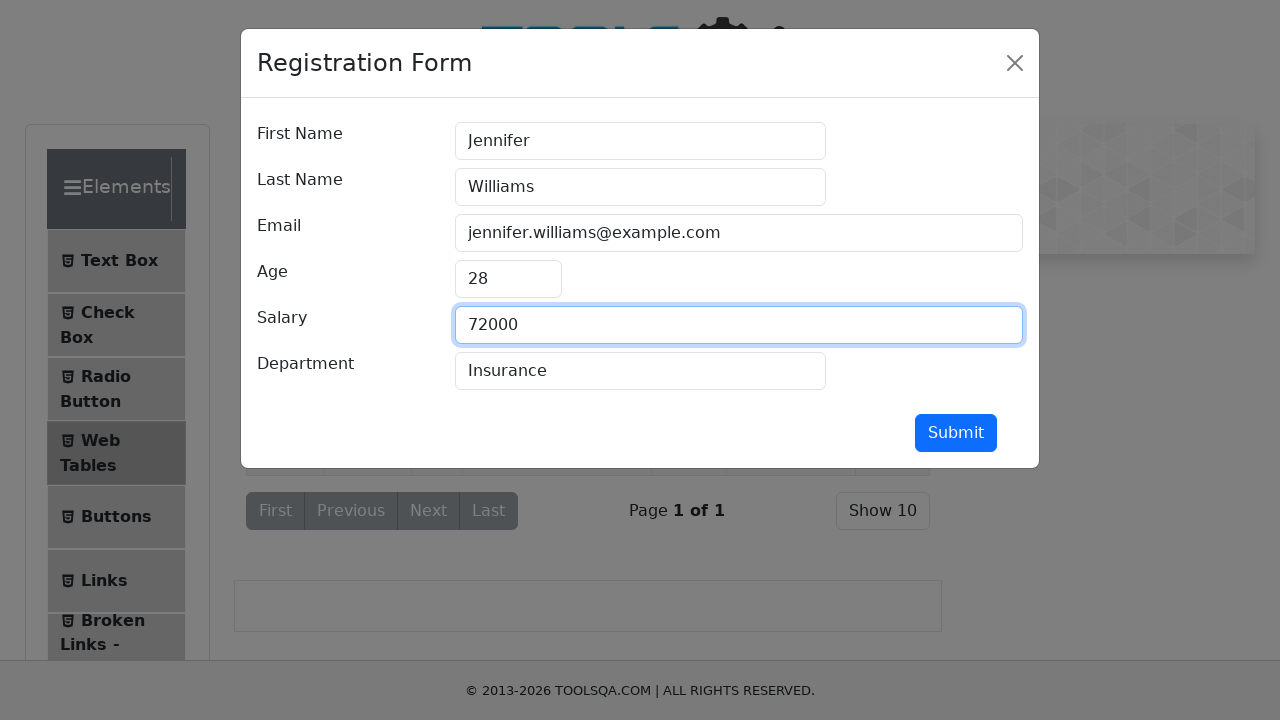

Clicked department field at (640, 371) on #department
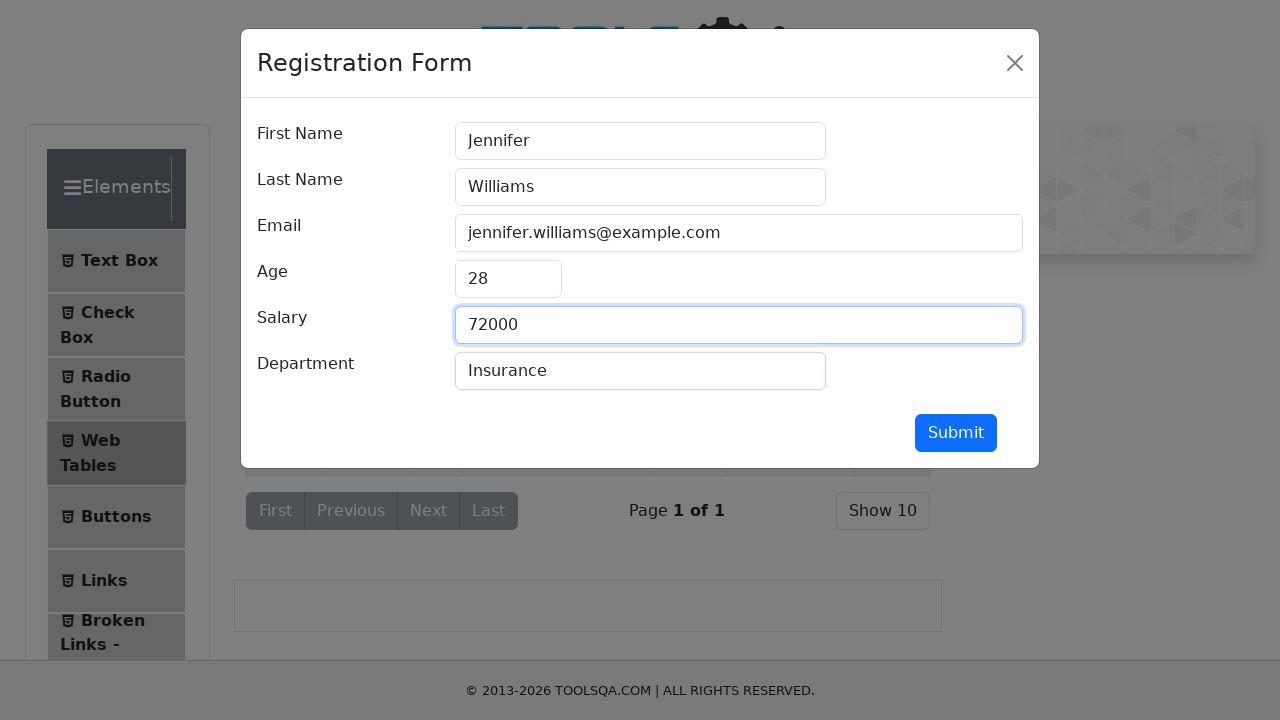

Filled department field with 'Marketing' on #department
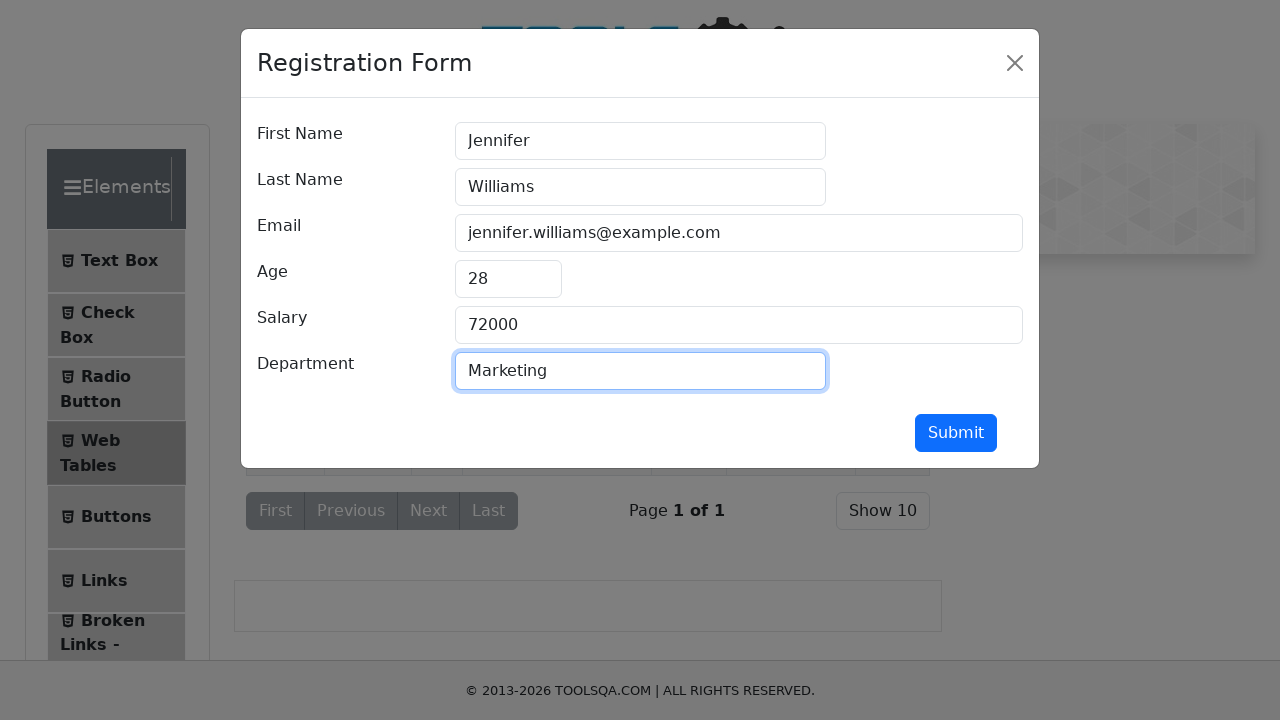

Clicked submit button to save edited entry at (956, 433) on #submit
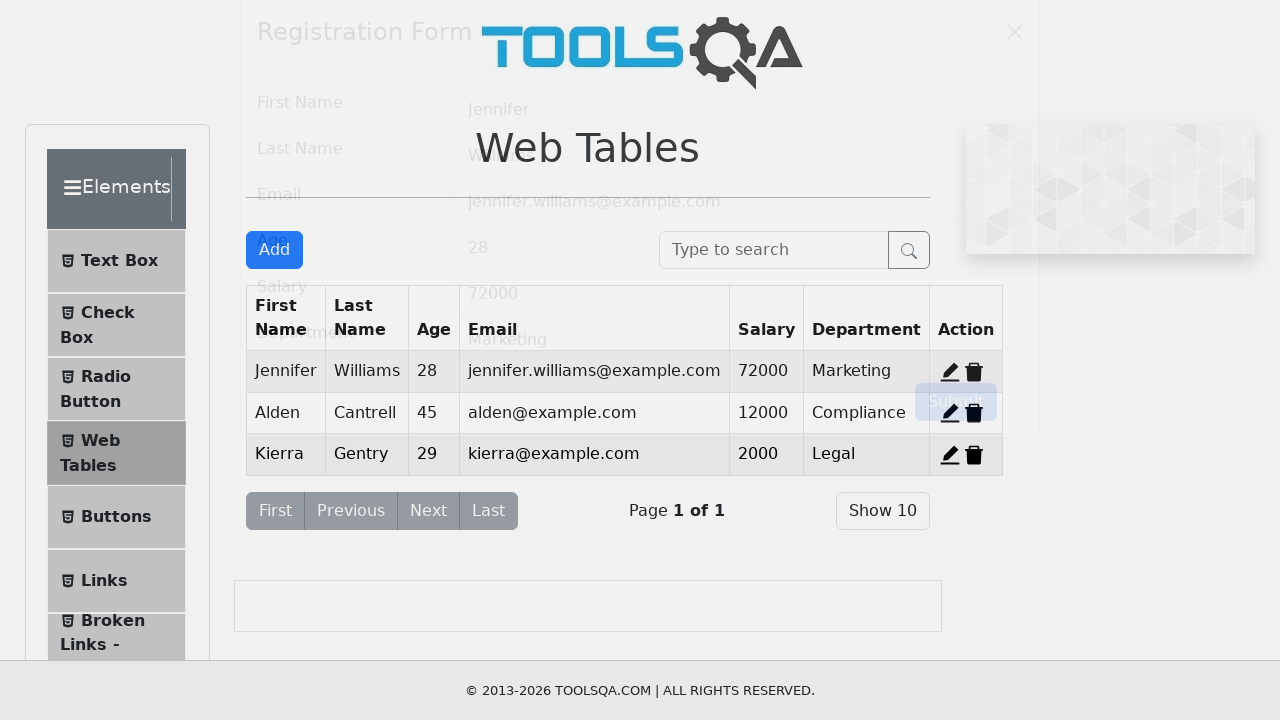

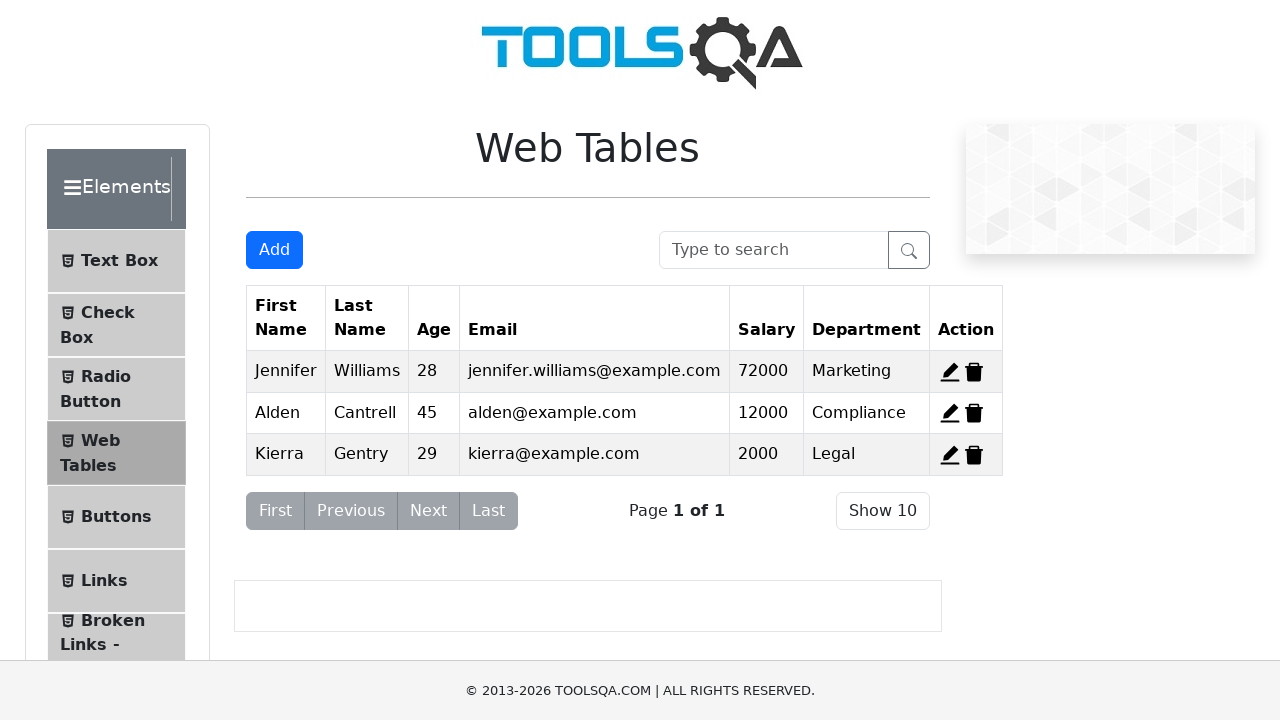